Tests add and remove element functionality by adding an element and then removing it

Starting URL: https://the-internet.herokuapp.com/

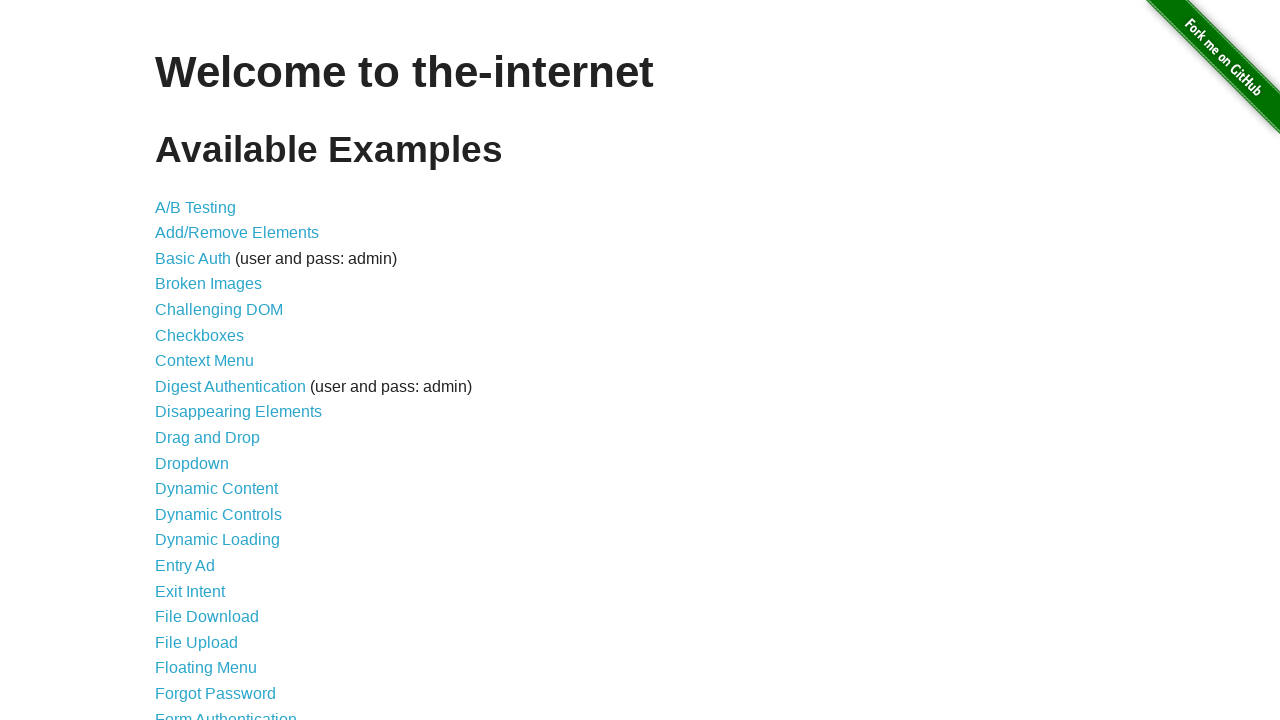

Clicked on Add/Remove Elements link at (237, 233) on a[href='/add_remove_elements/']
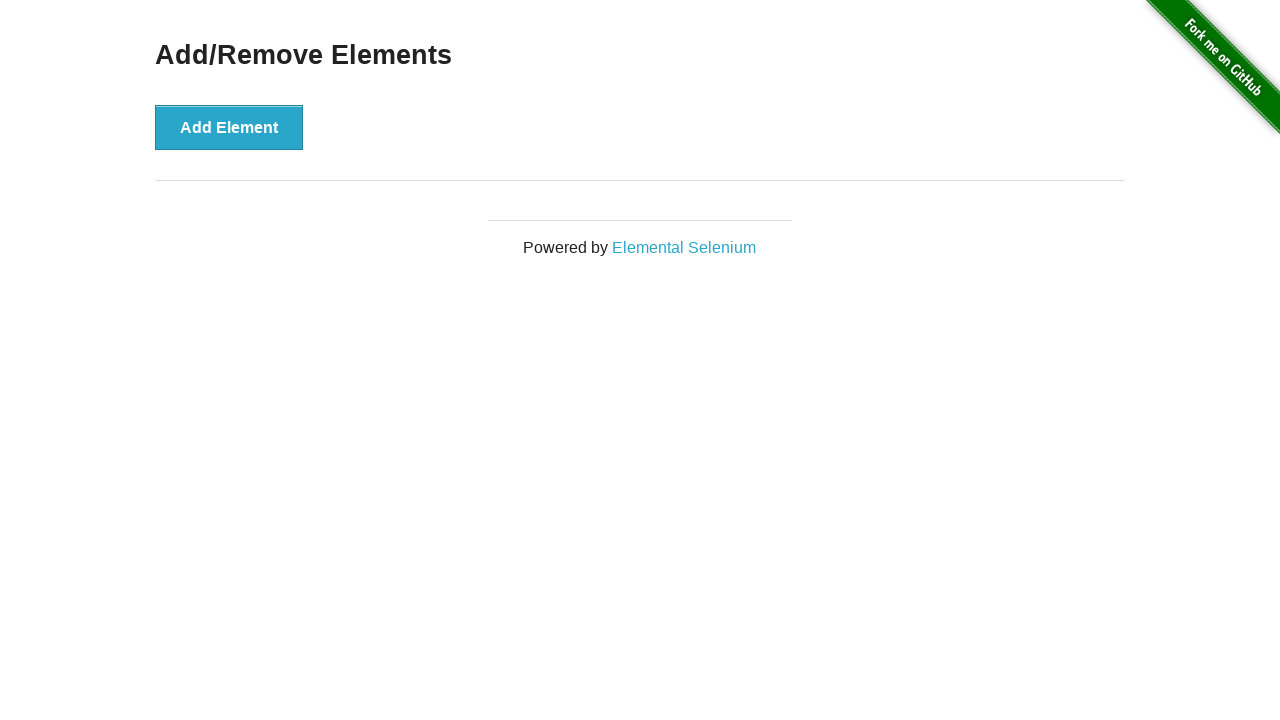

Clicked Add Element button at (229, 127) on button[onclick='addElement()']
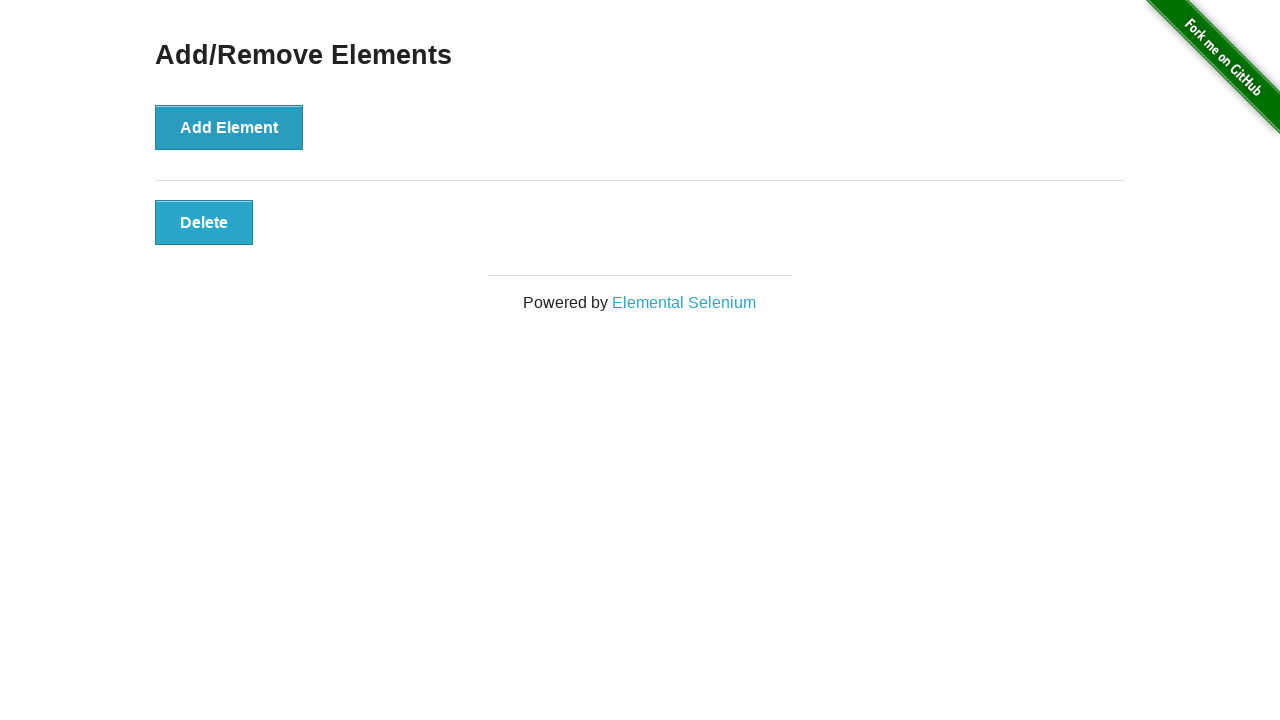

Clicked Delete button to remove element at (204, 222) on button.added-manually
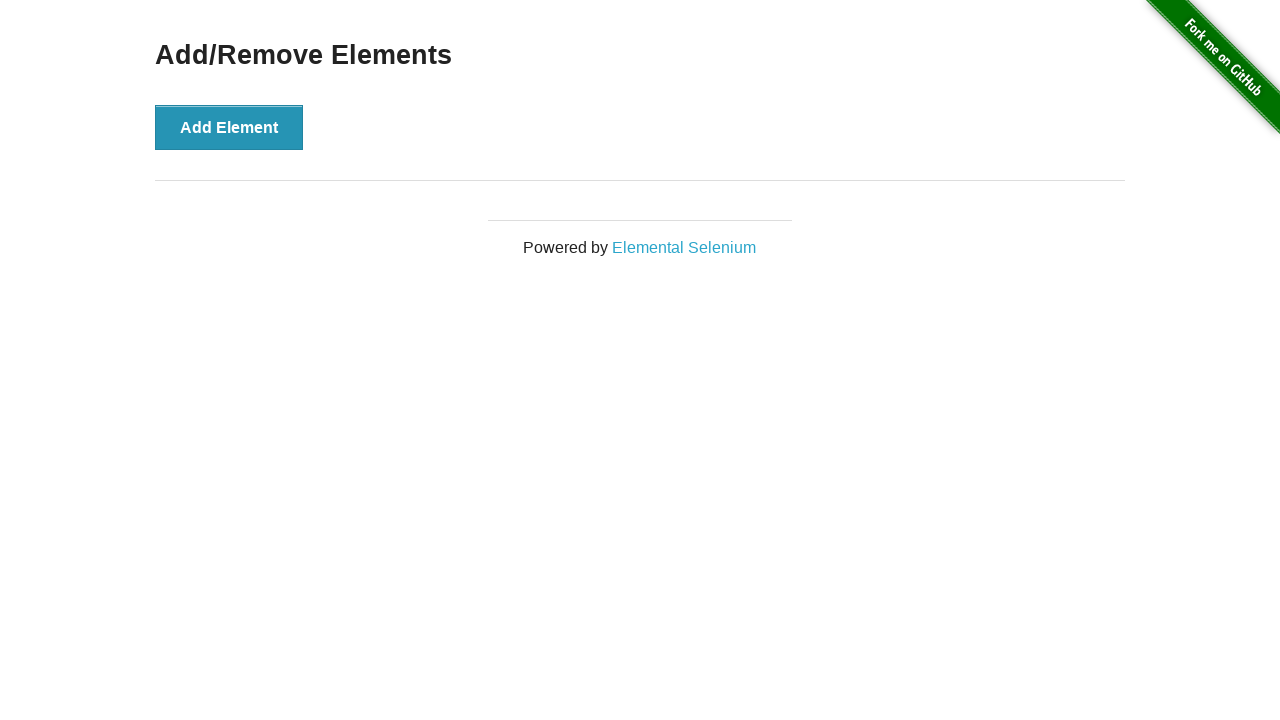

Verified element is removed
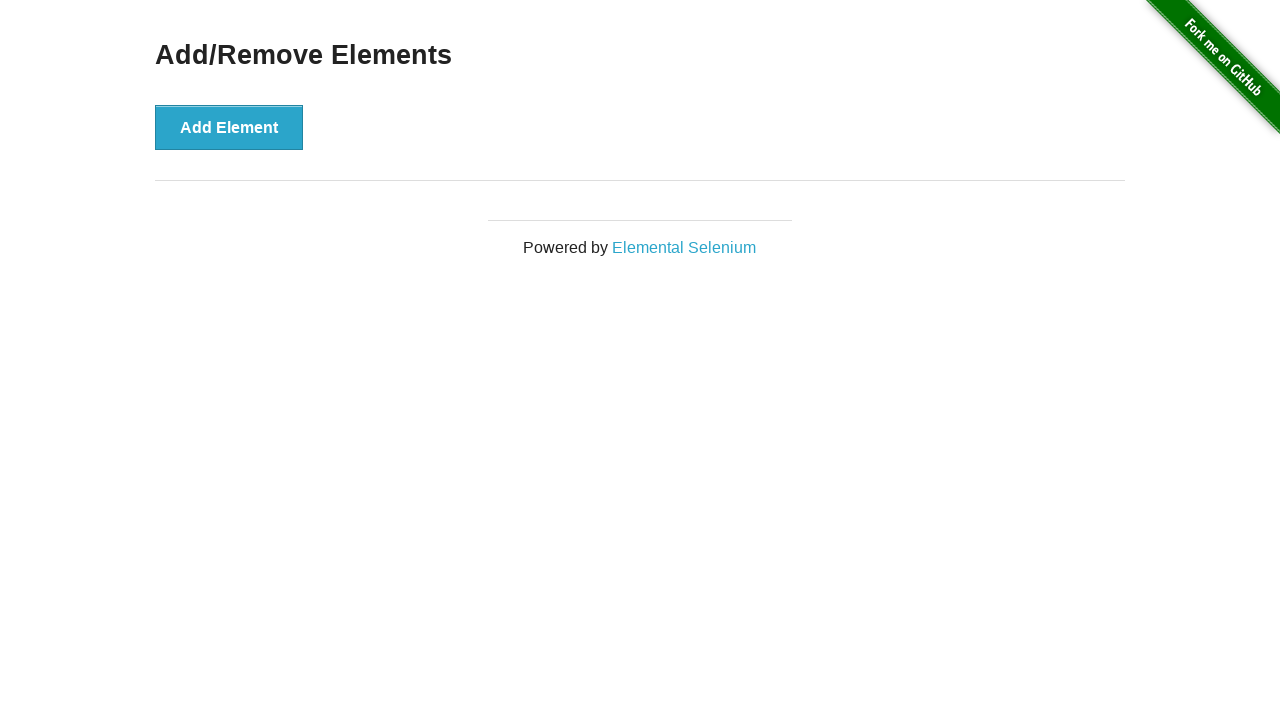

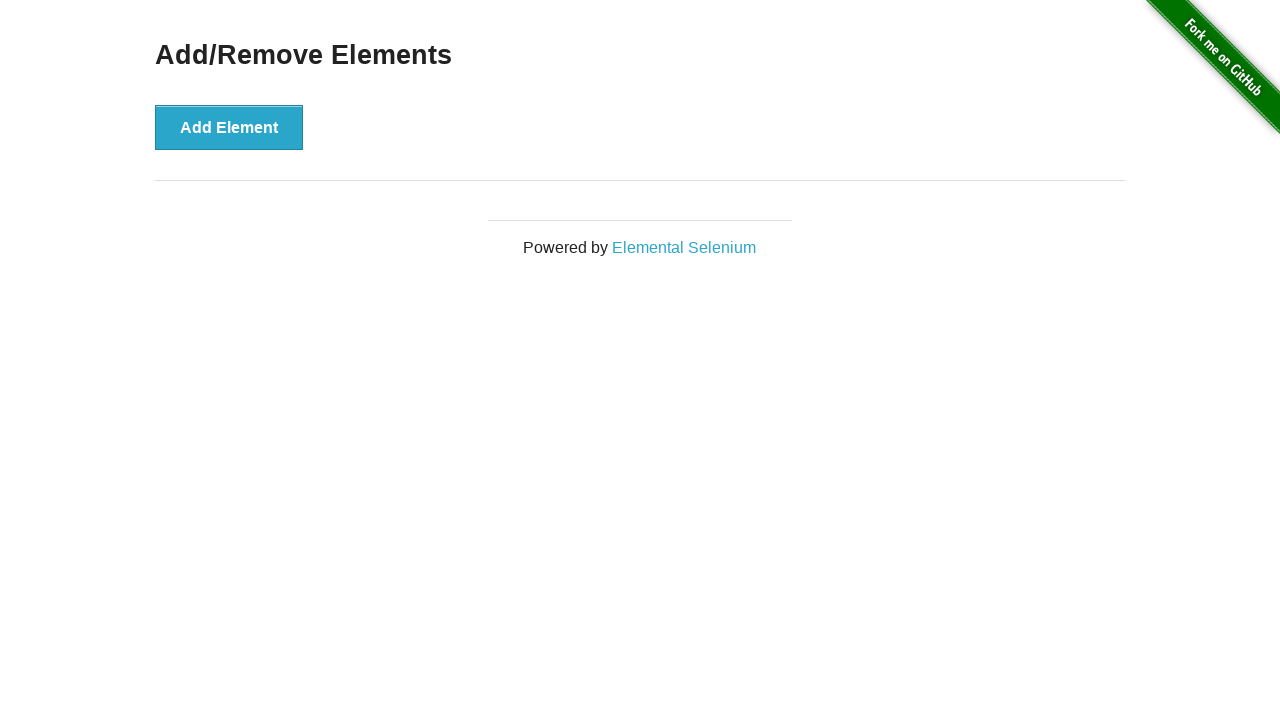